Tests JavaScript prompt alert functionality by switching to iframe, triggering a prompt, entering text, and verifying the result

Starting URL: https://www.w3schools.com/js/tryit.asp?filename=tryjs_prompt

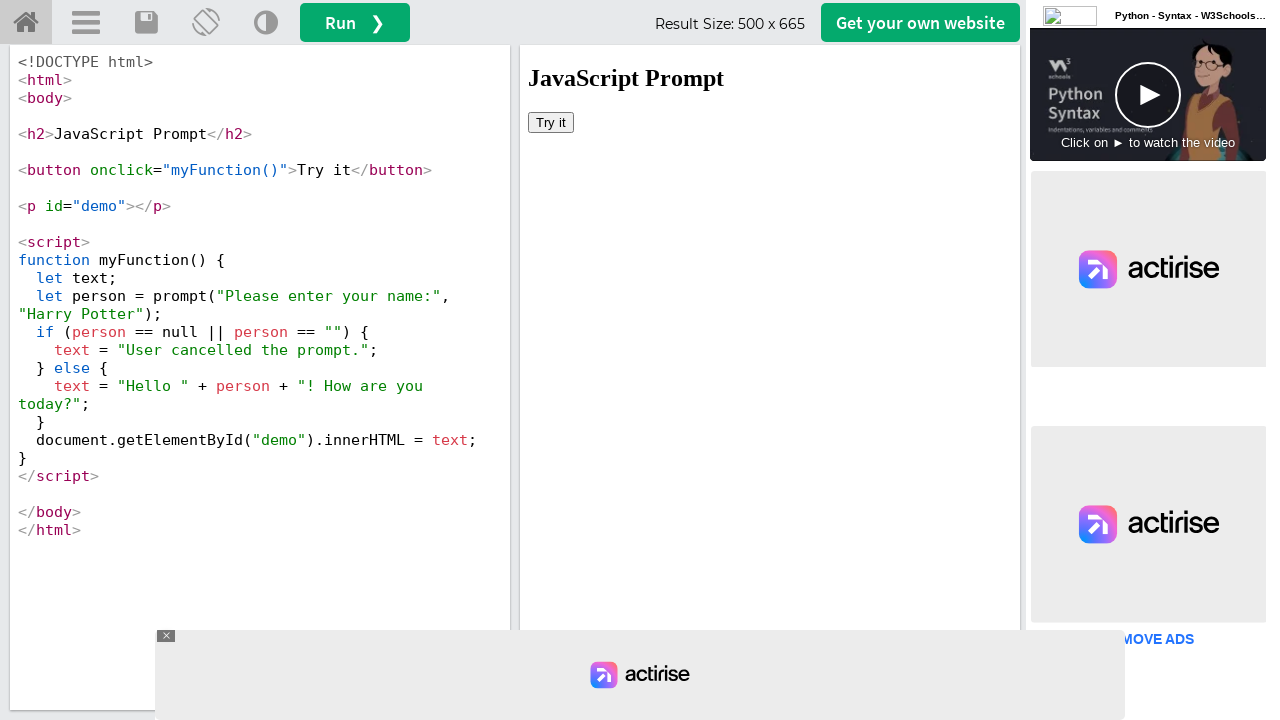

Switched to iframeResult frame
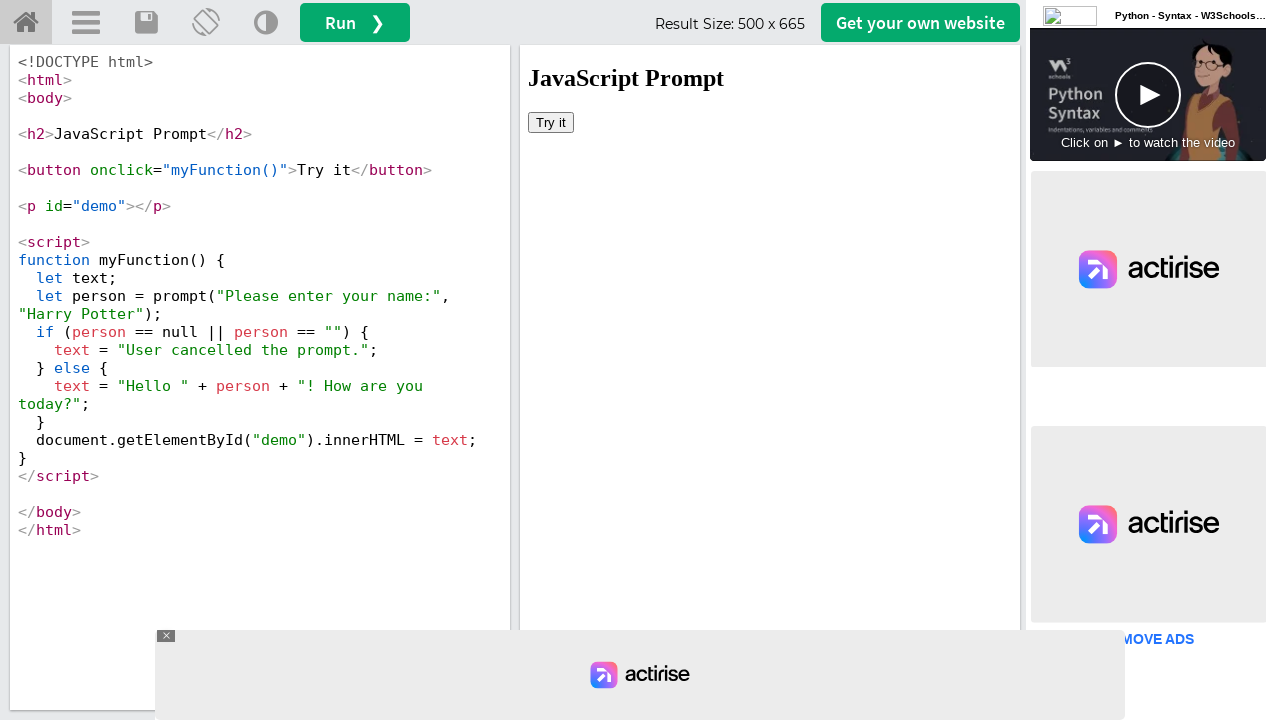

Clicked 'Try it' button in iframe at (551, 122) on button:has-text('Try it')
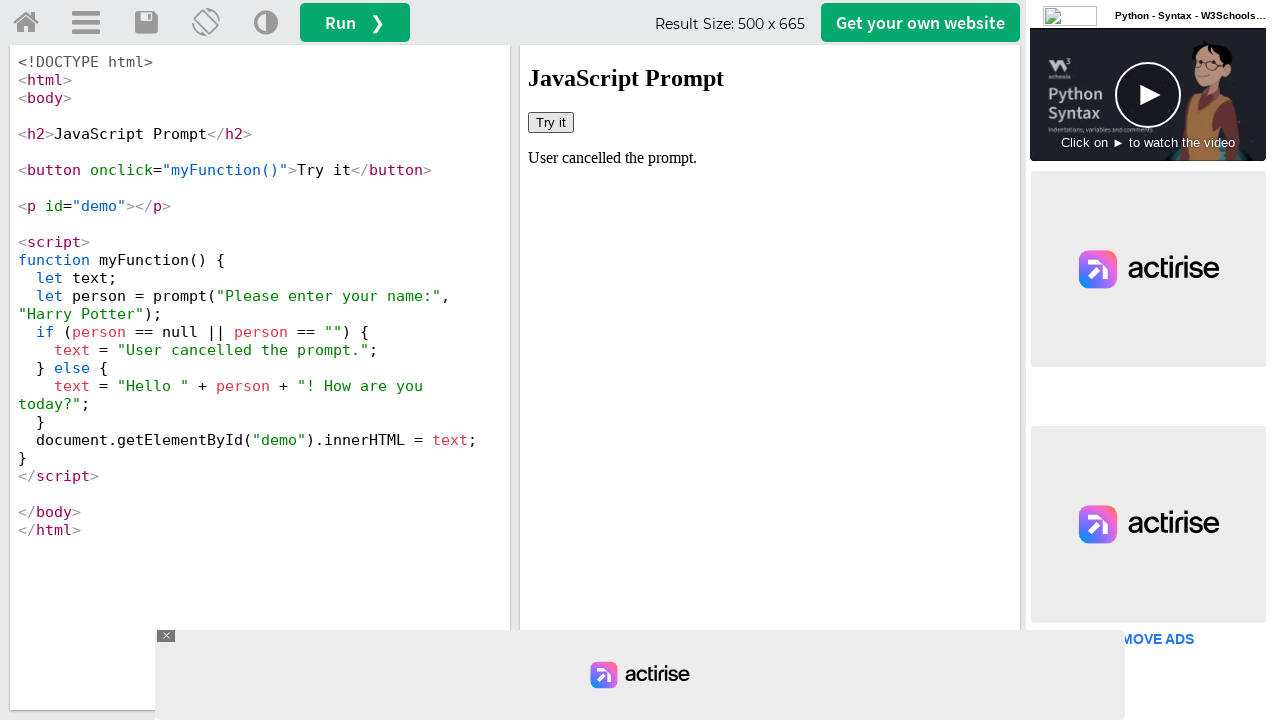

Set up dialog handler to accept with text 'Sobiya'
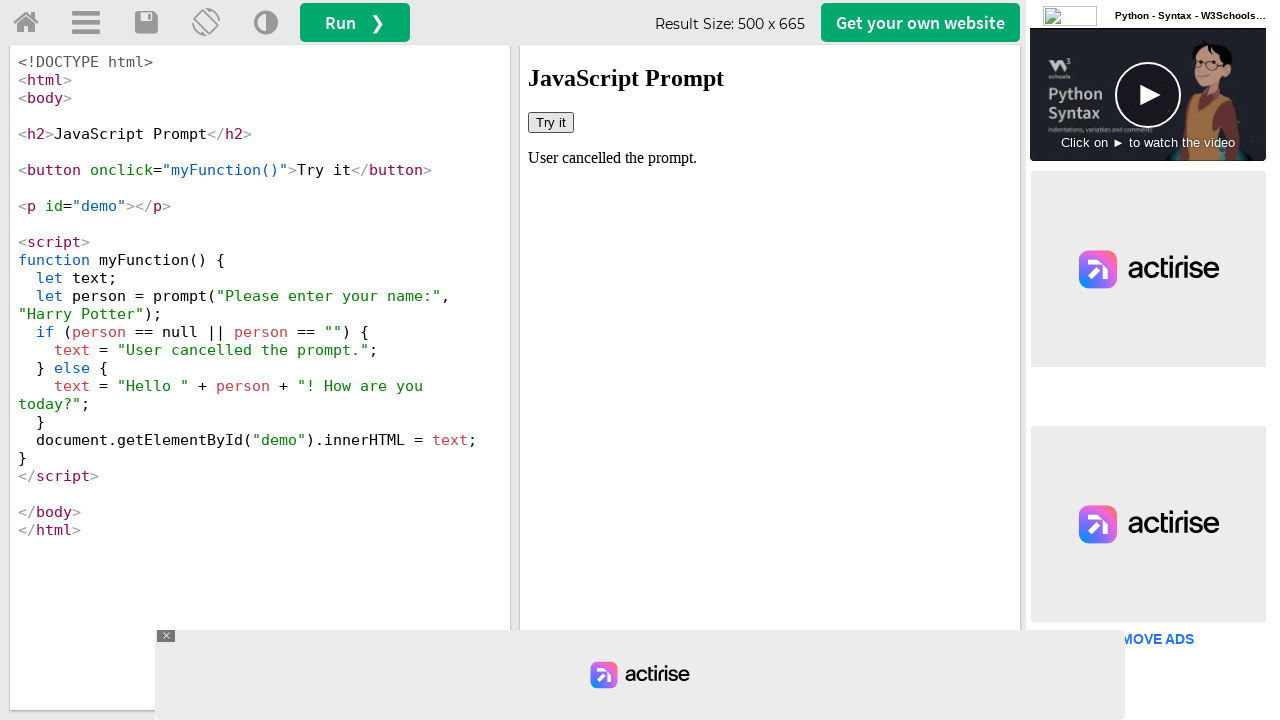

Clicked 'Try it' button again to trigger prompt dialog at (551, 122) on button:has-text('Try it')
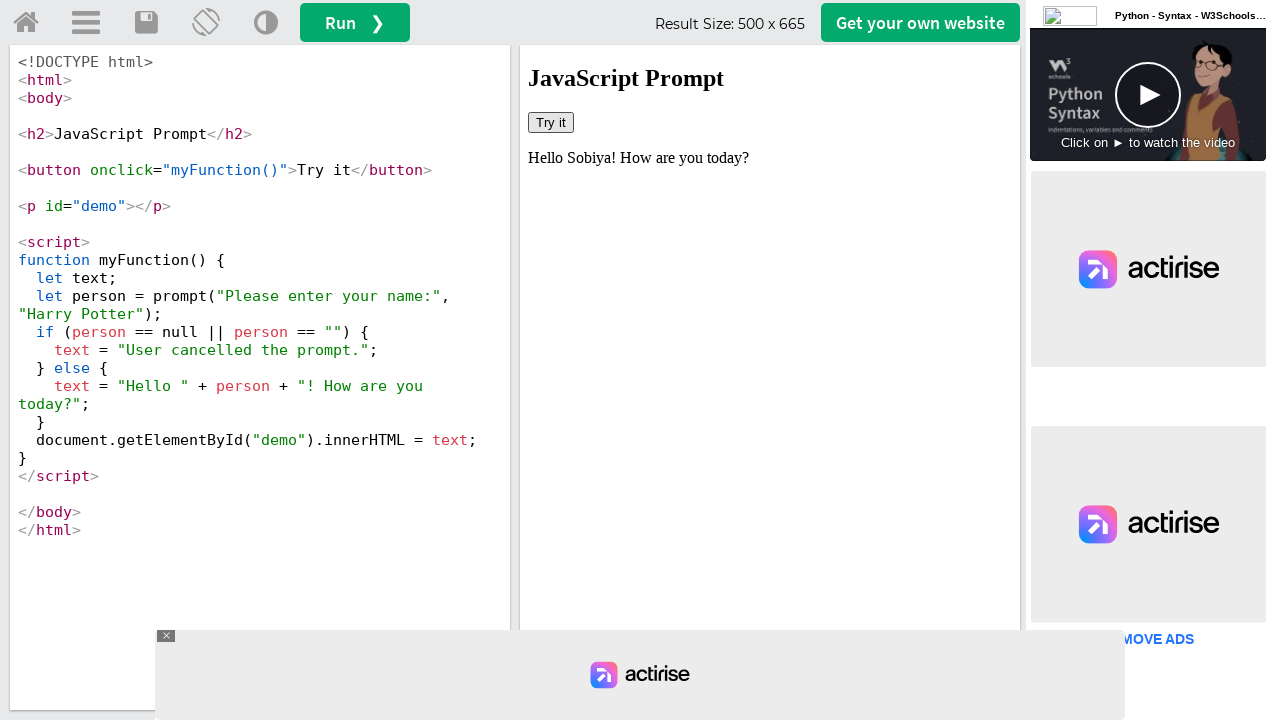

Verified result message is displayed in #demo element
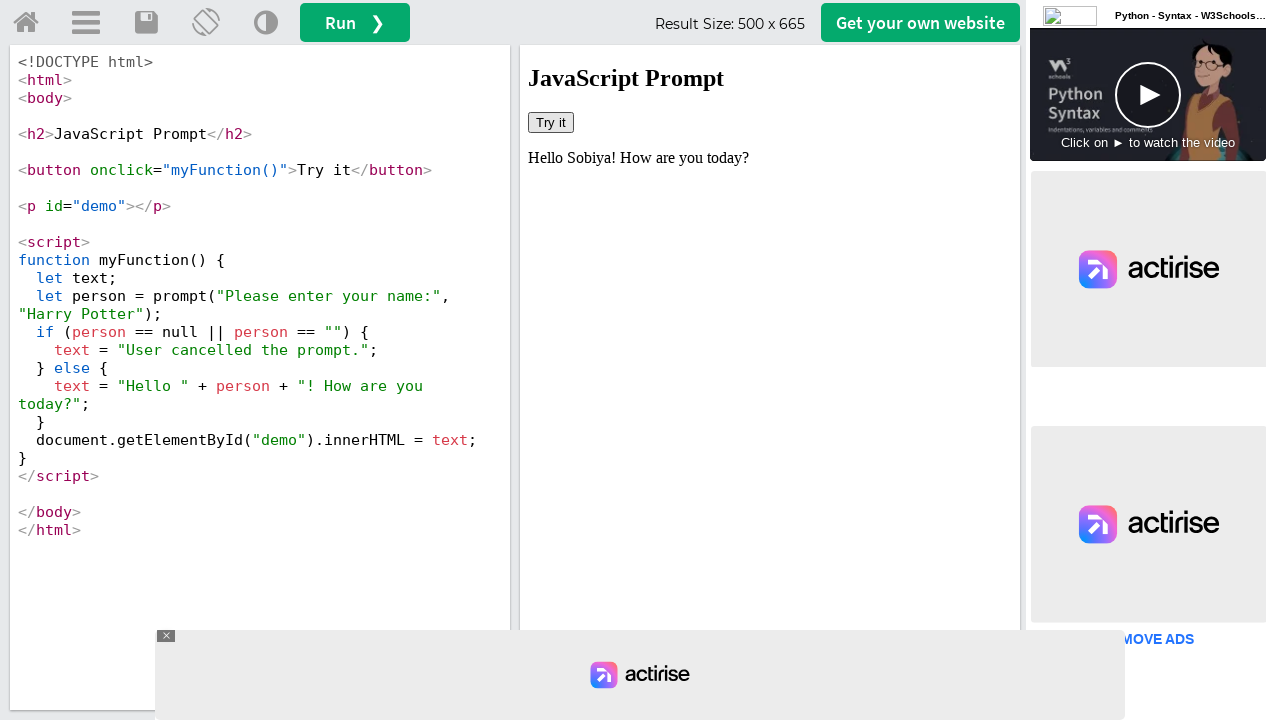

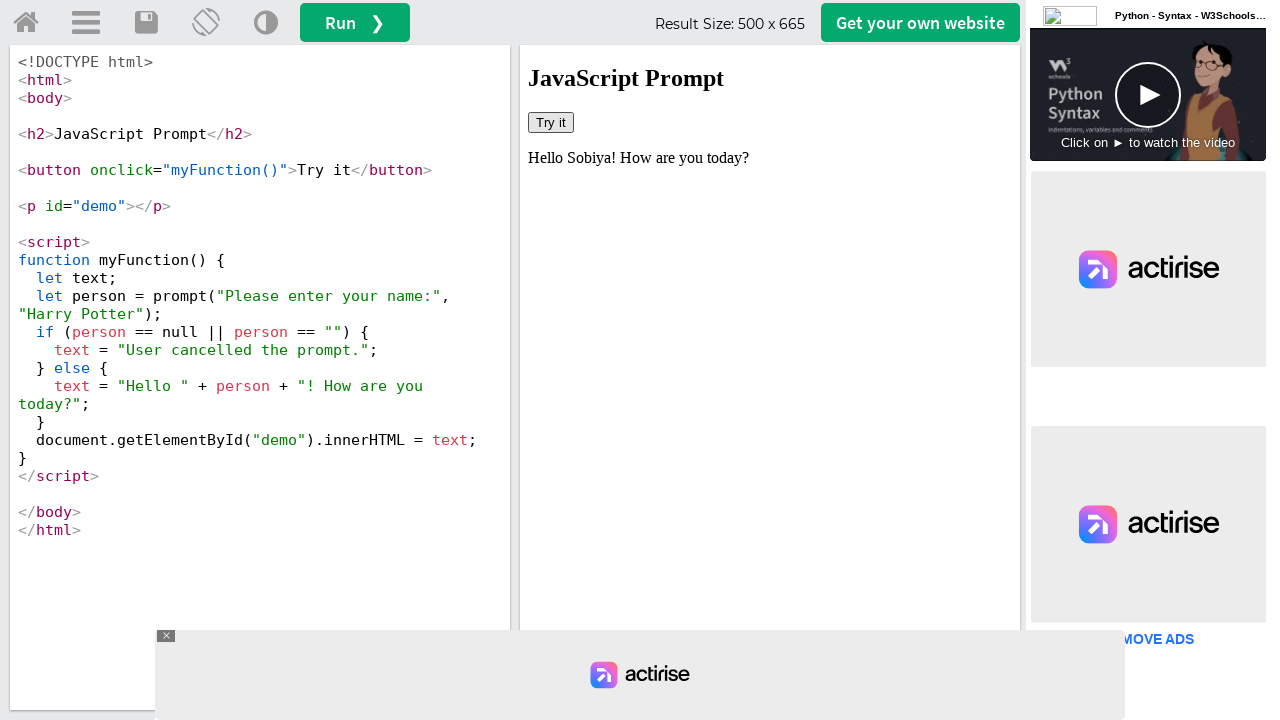